Tests internationalization input by entering Unicode characters from supplementary planes (CJK Extension B) into an input field and verifying they are correctly stored

Starting URL: https://www.selenium.dev/selenium/web/cn-test.html

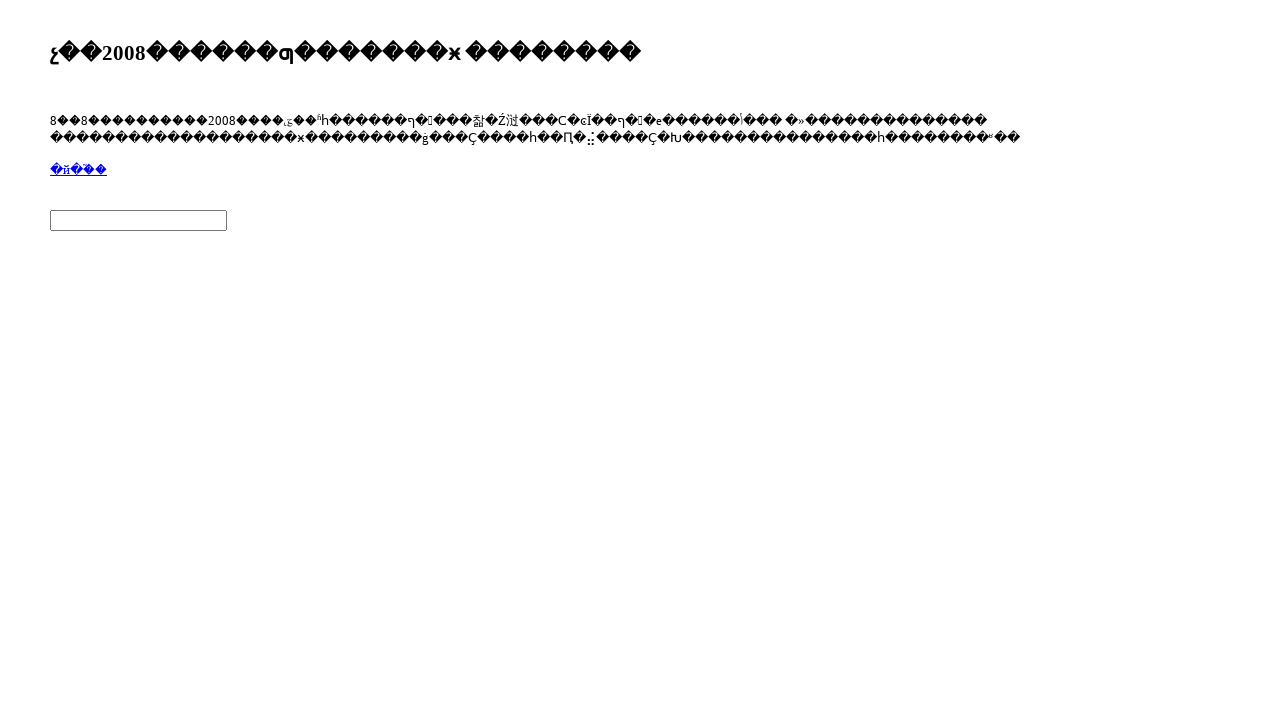

Filled i18n input field with supplementary plane Unicode characters (CJK Extension B) on input[name='i18n']
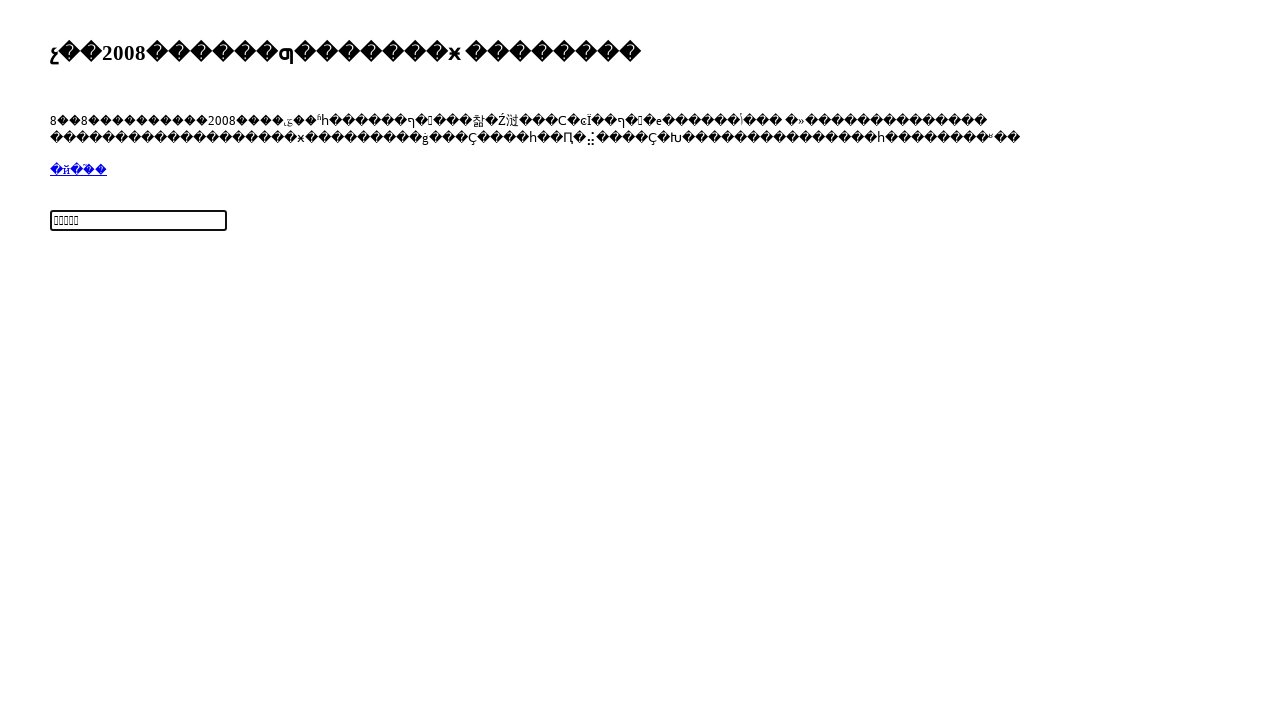

Verified that input field correctly stores the supplementary plane Unicode characters
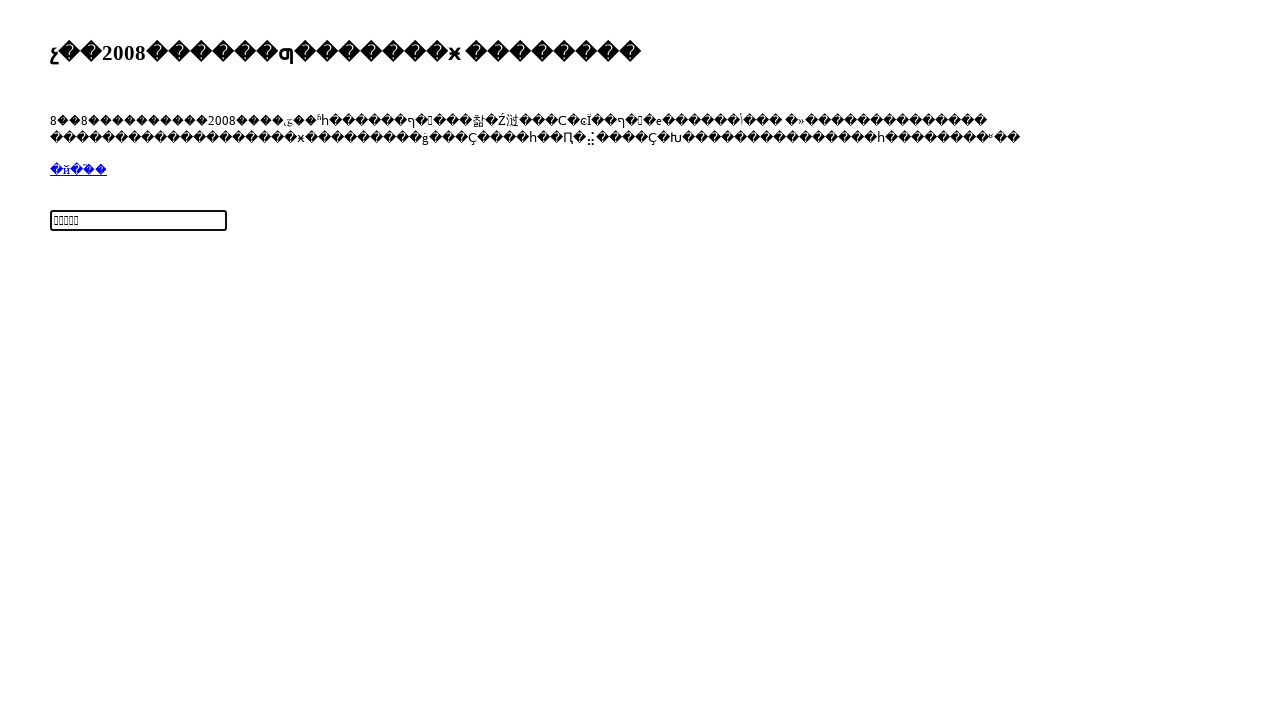

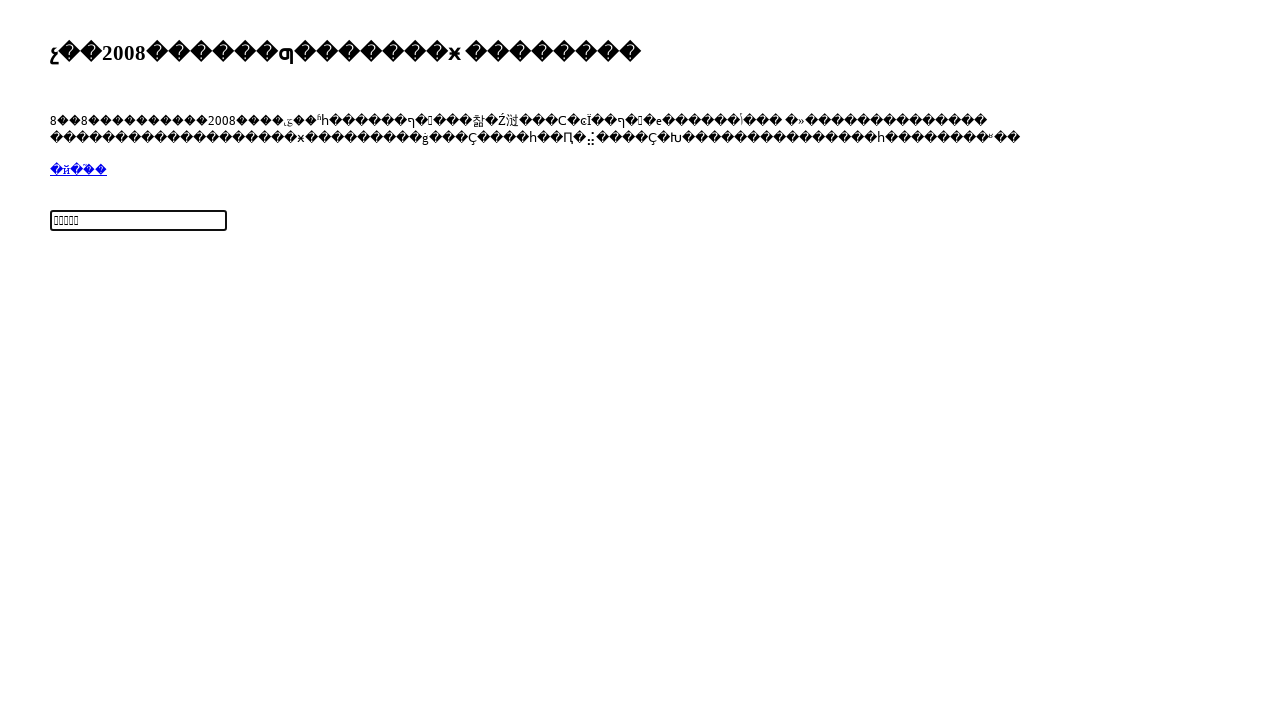